Tests checkbox interaction by clicking to select and deselect a checkbox, and counts the total number of checkboxes on the page

Starting URL: https://rahulshettyacademy.com/AutomationPractice/

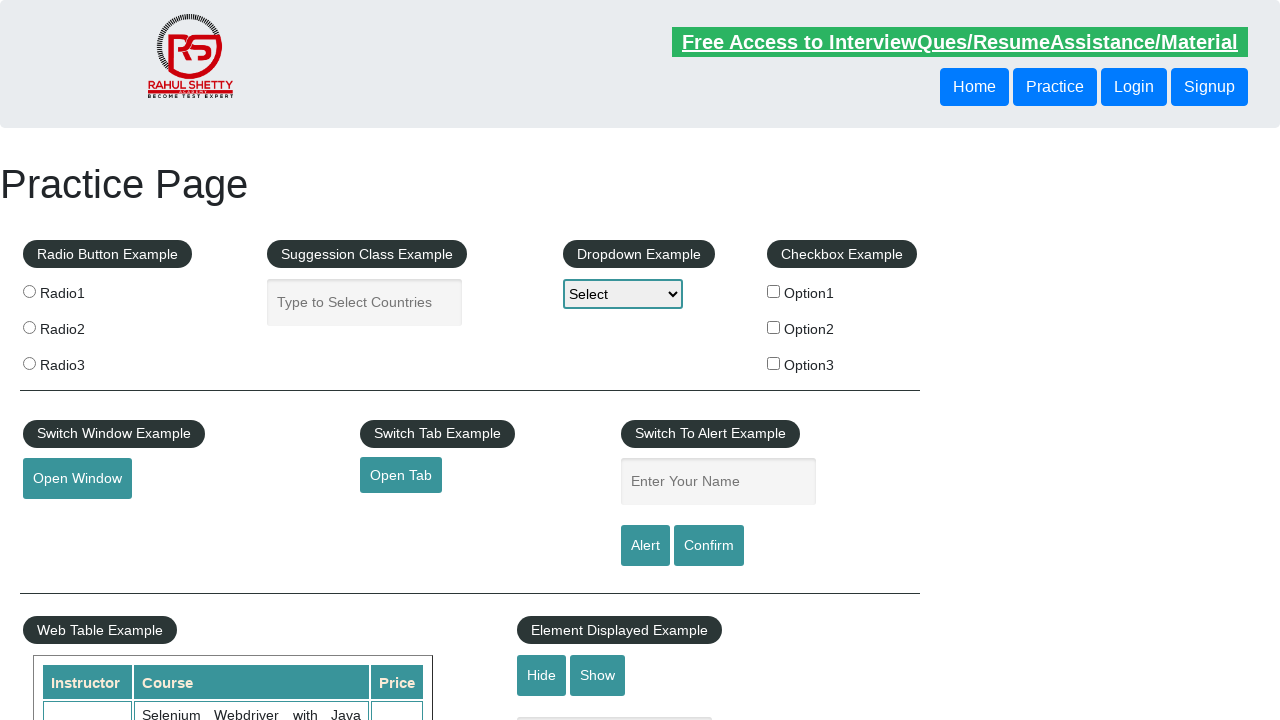

Clicked checkbox 'checkBoxOption1' to select it at (774, 291) on input[name='checkBoxOption1']
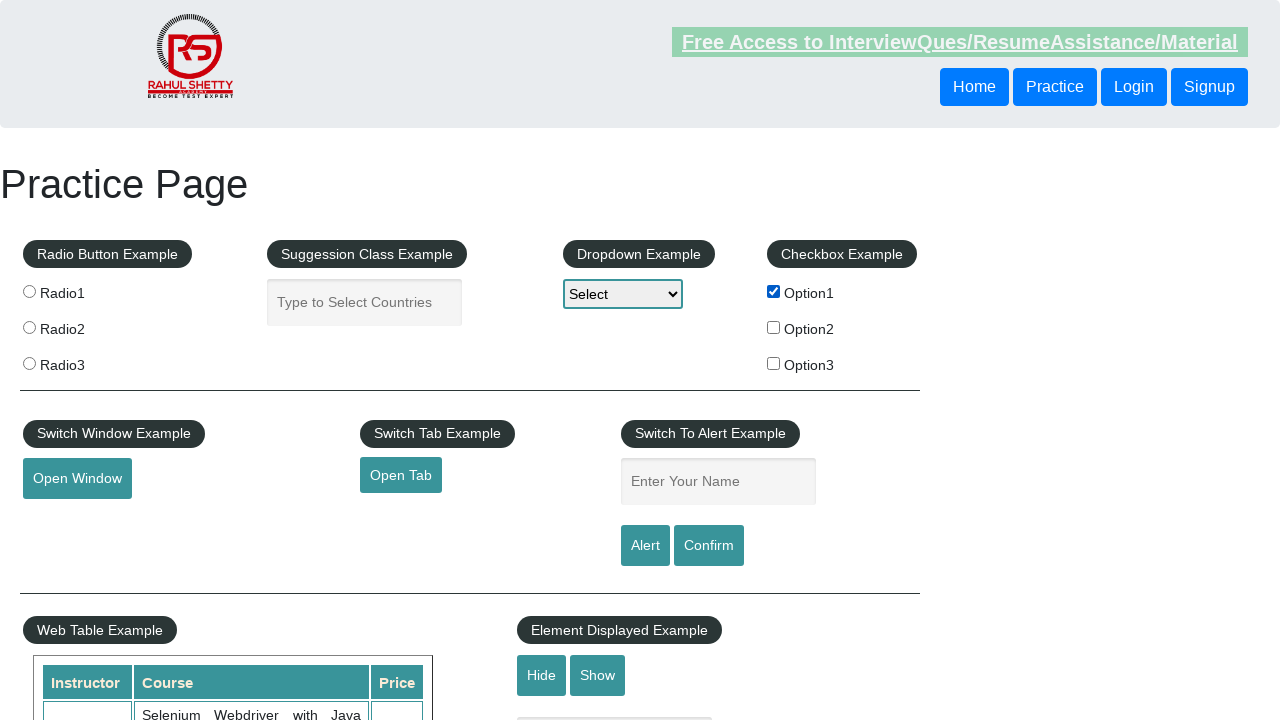

Verified that checkbox 'checkBoxOption1' is selected
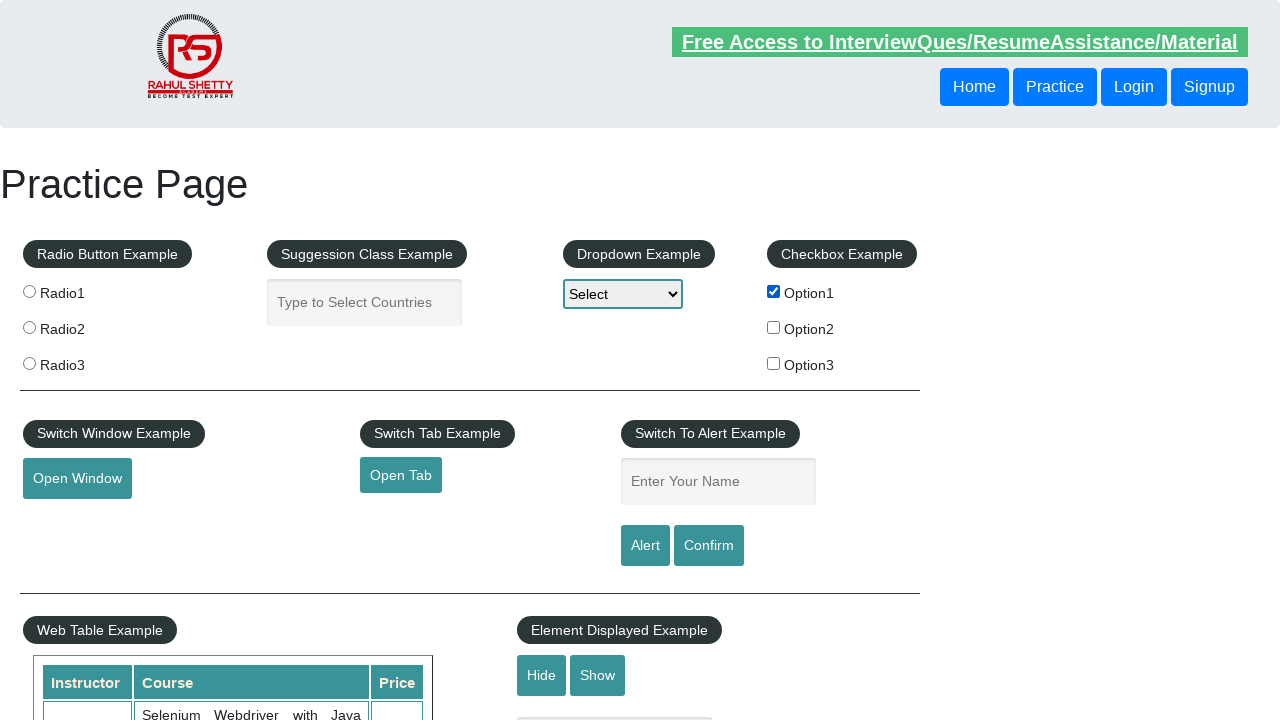

Clicked checkbox 'checkBoxOption1' to deselect it at (774, 291) on input[name='checkBoxOption1']
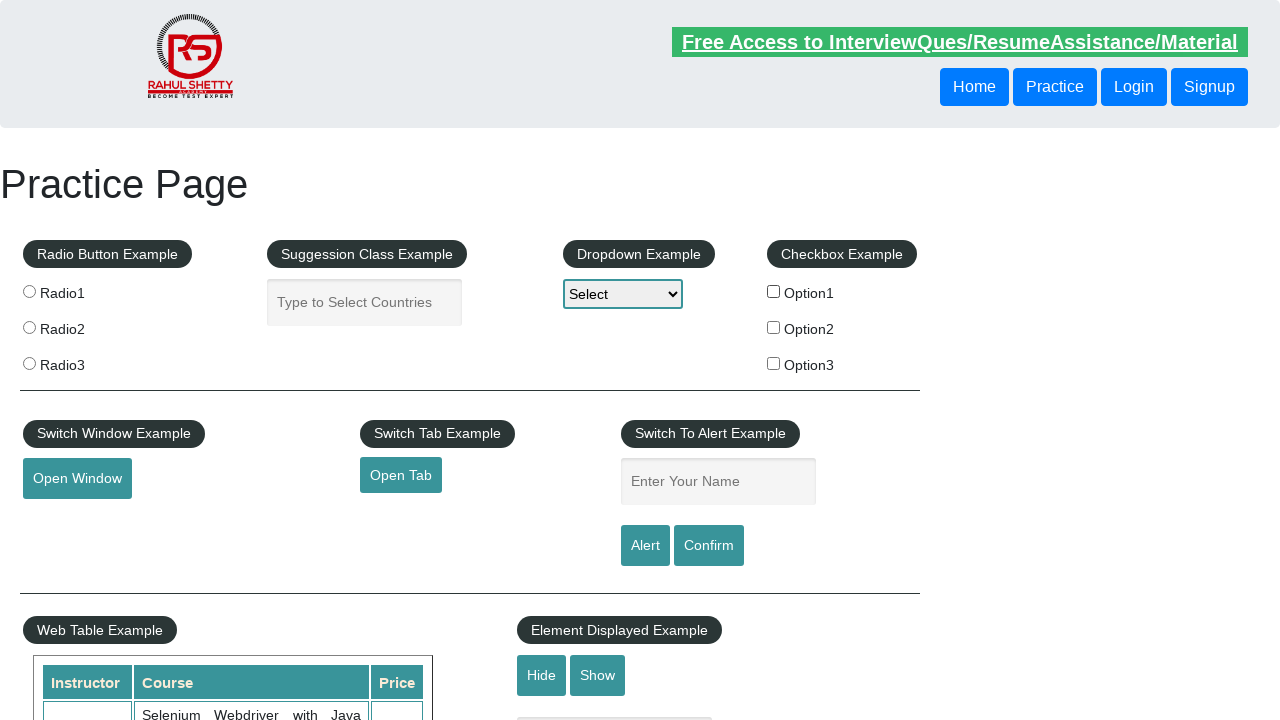

Verified that checkbox 'checkBoxOption1' is deselected
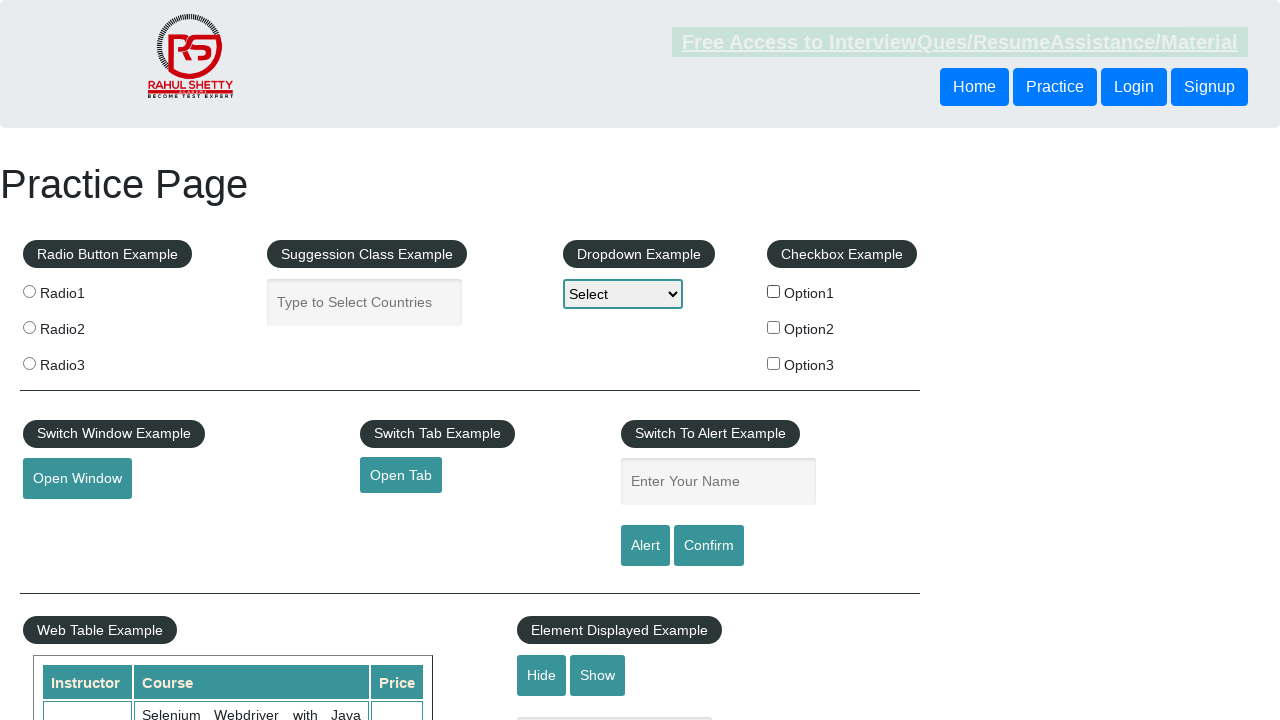

Counted total checkboxes on the page: 3
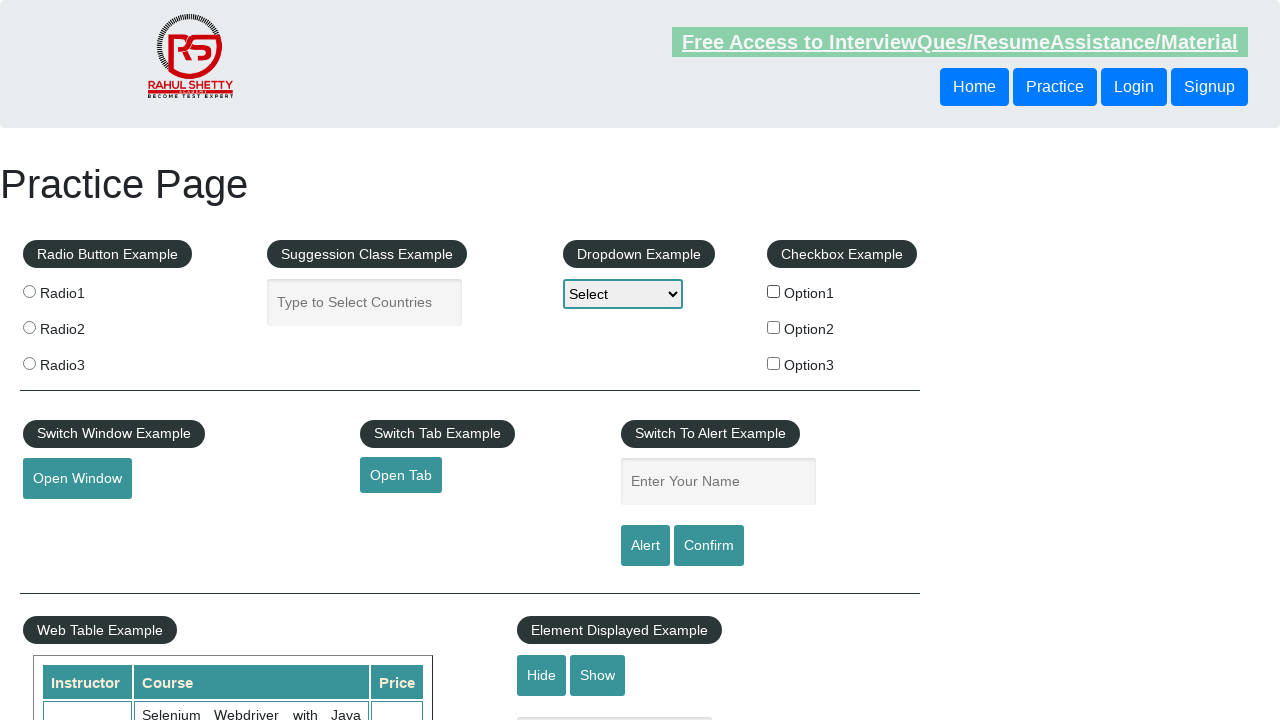

Printed checkbox count result: 3
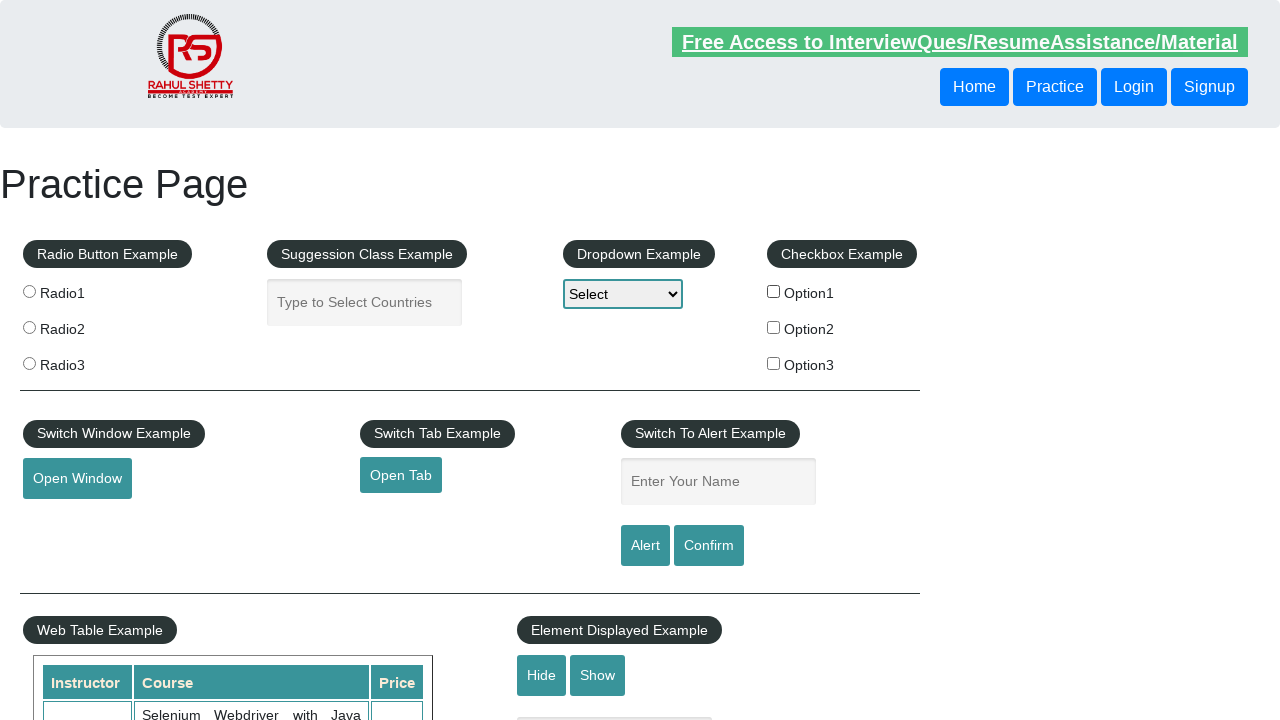

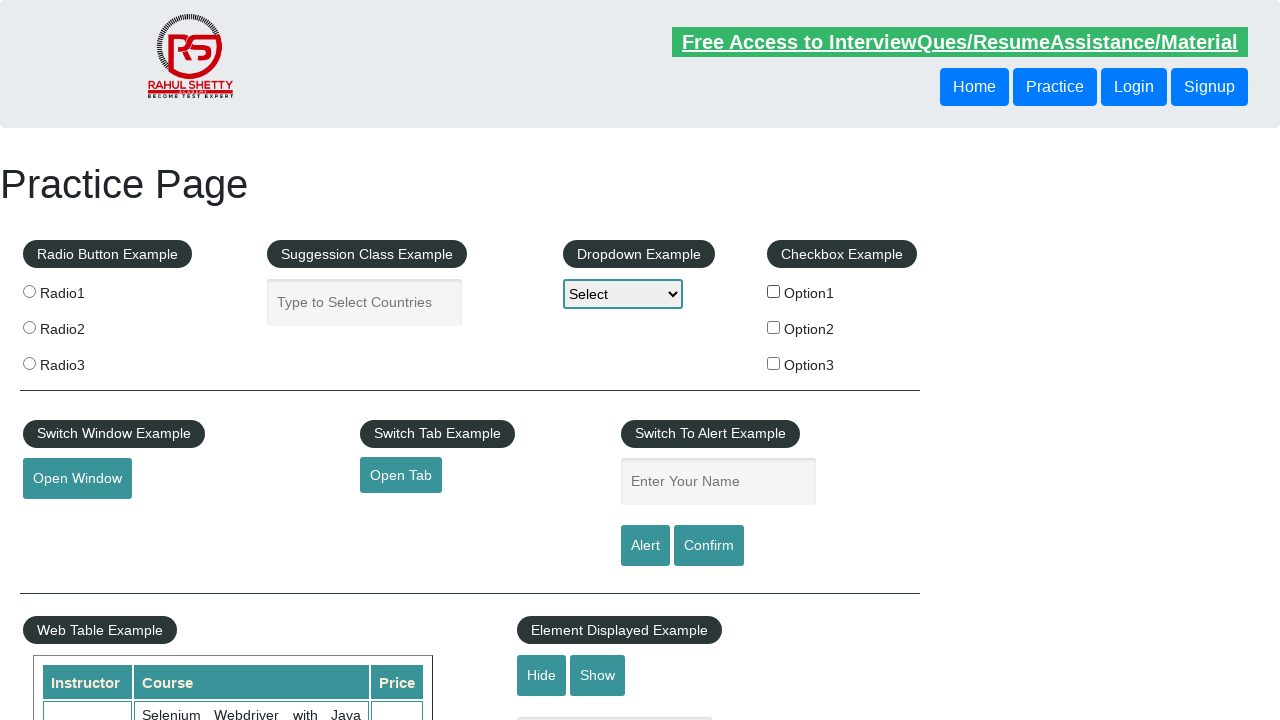